Tests dynamic controls page by clicking Remove button, verifying "It's gone!" message appears, then clicking Add button and verifying "It's back!" message appears

Starting URL: https://the-internet.herokuapp.com/dynamic_controls

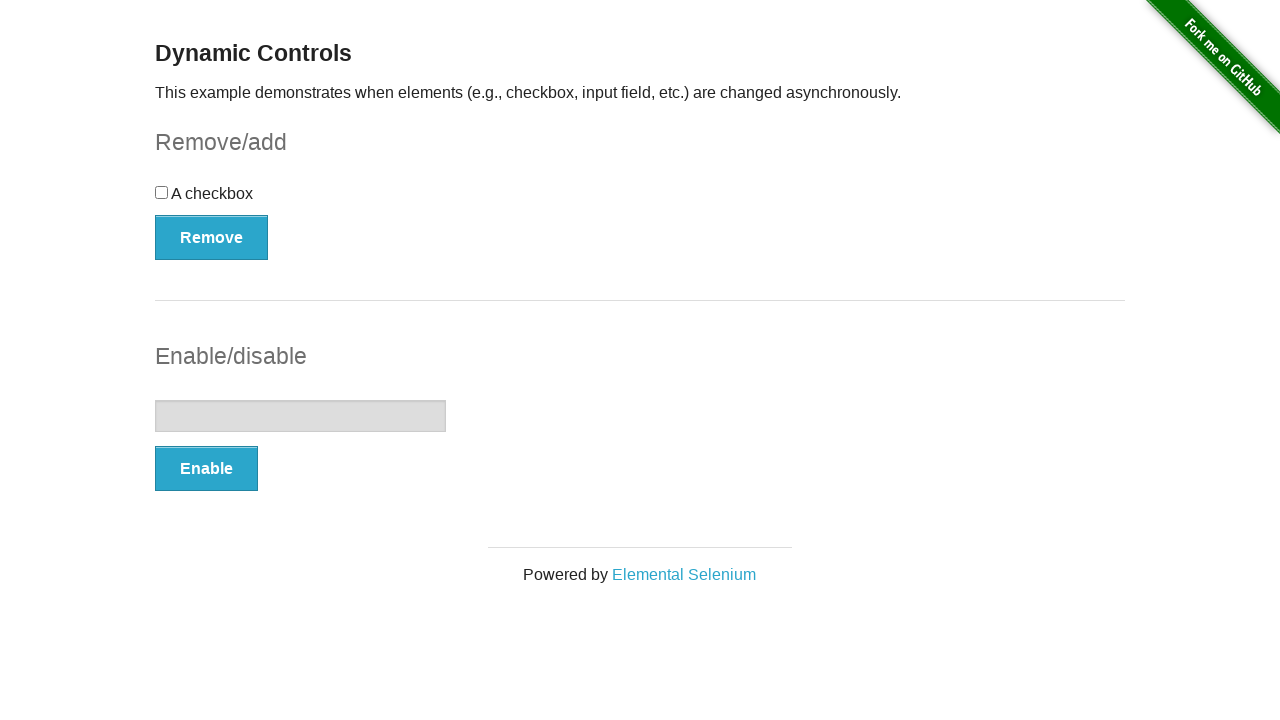

Clicked Remove button to remove dynamic control at (212, 237) on button[onclick='swapCheckbox()']
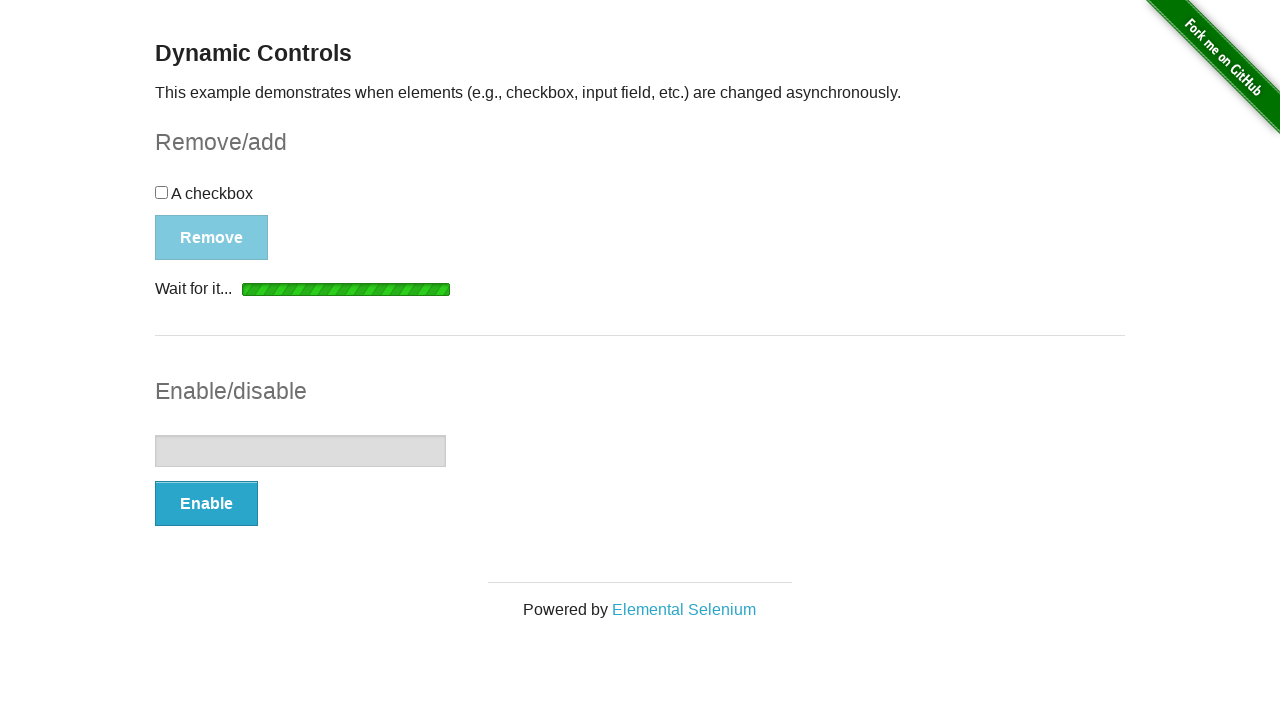

Waited for message element to appear after clicking Remove
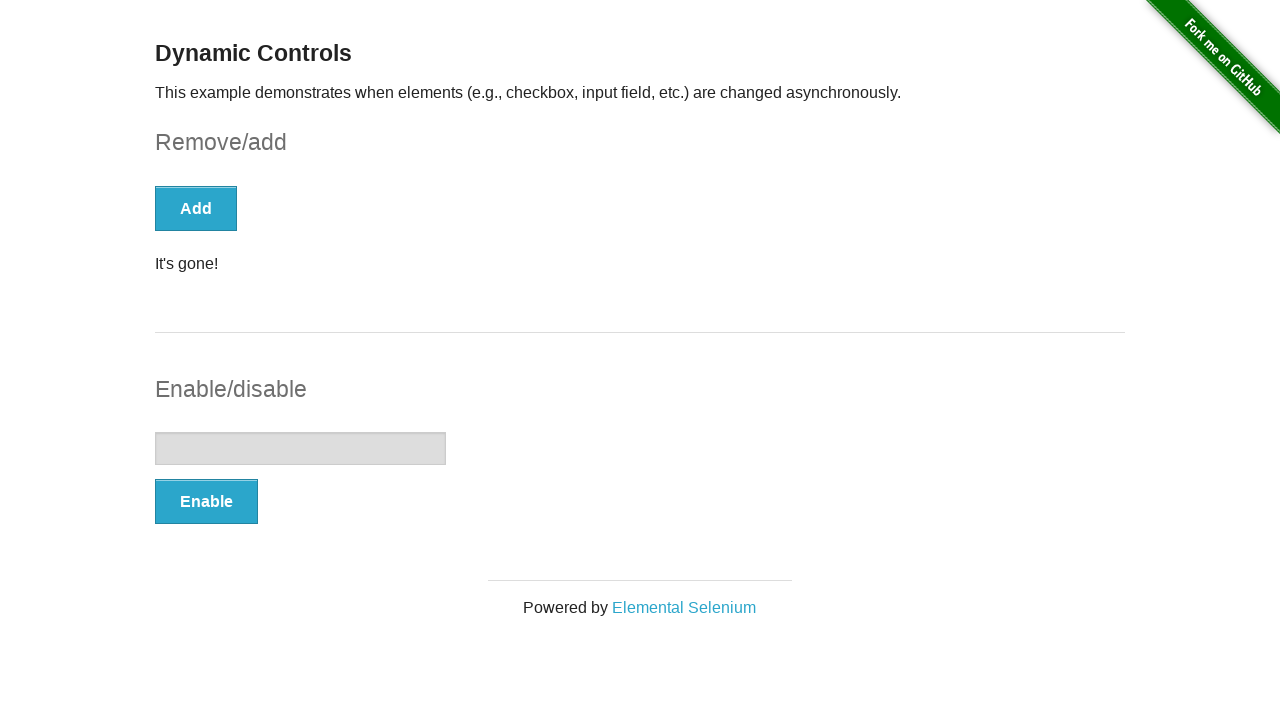

Located message element
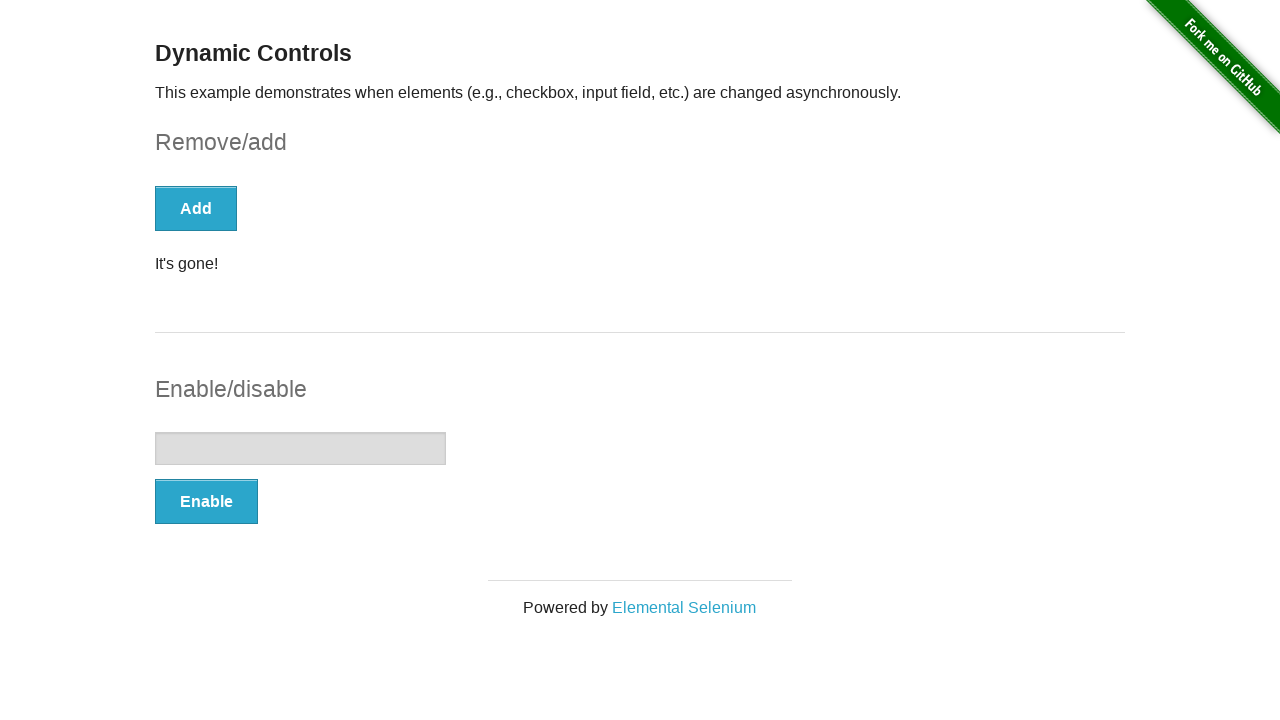

Verified 'It's gone!' message is visible
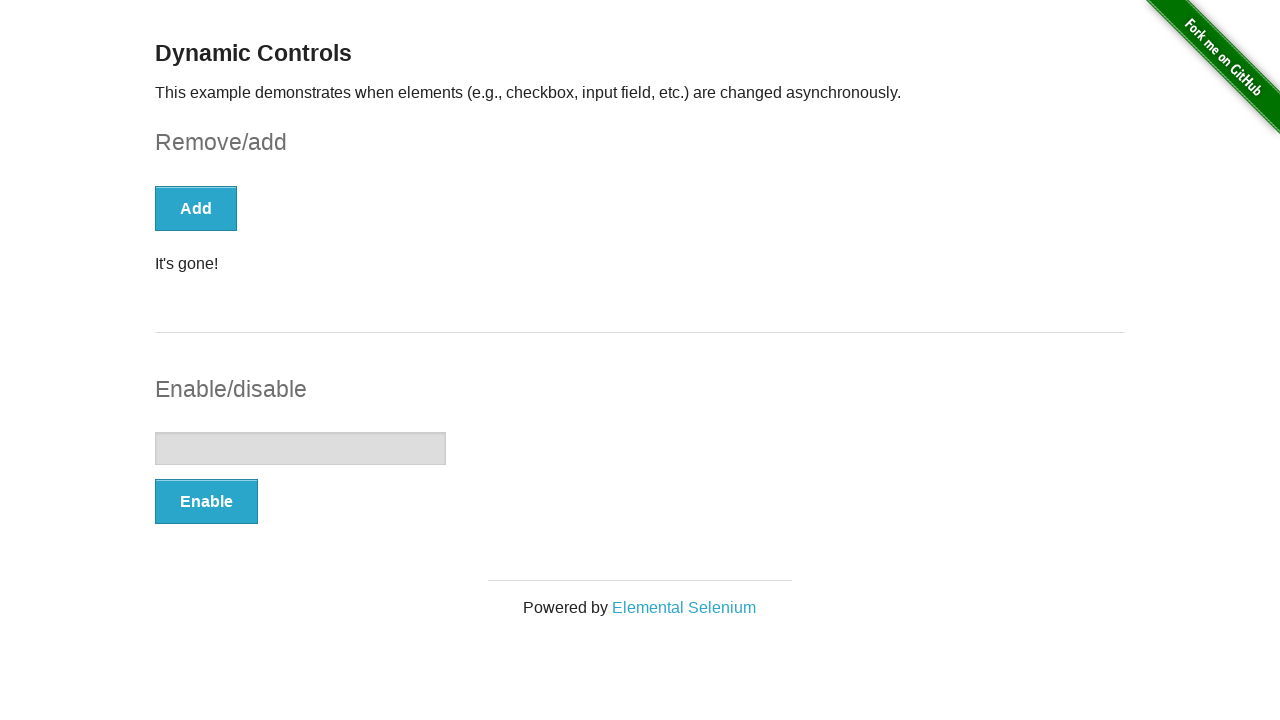

Clicked Add button to restore dynamic control at (196, 208) on button[onclick='swapCheckbox()']
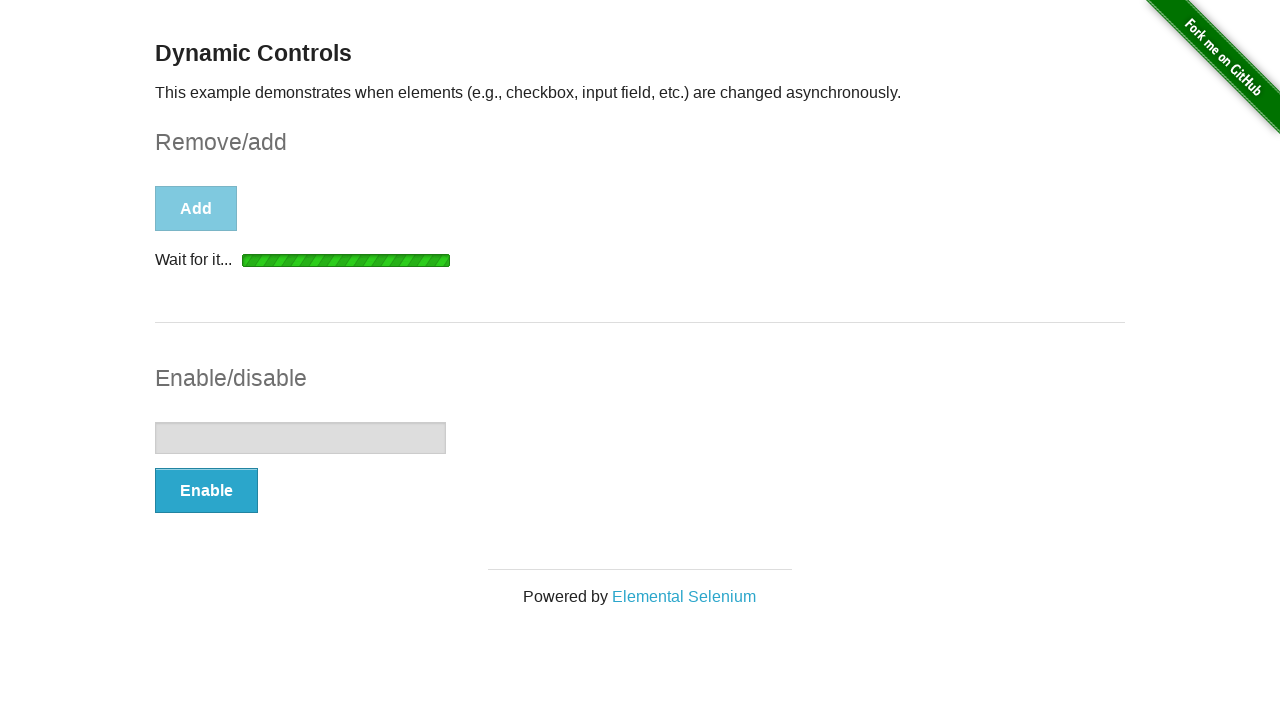

Waited for message element to appear after clicking Add
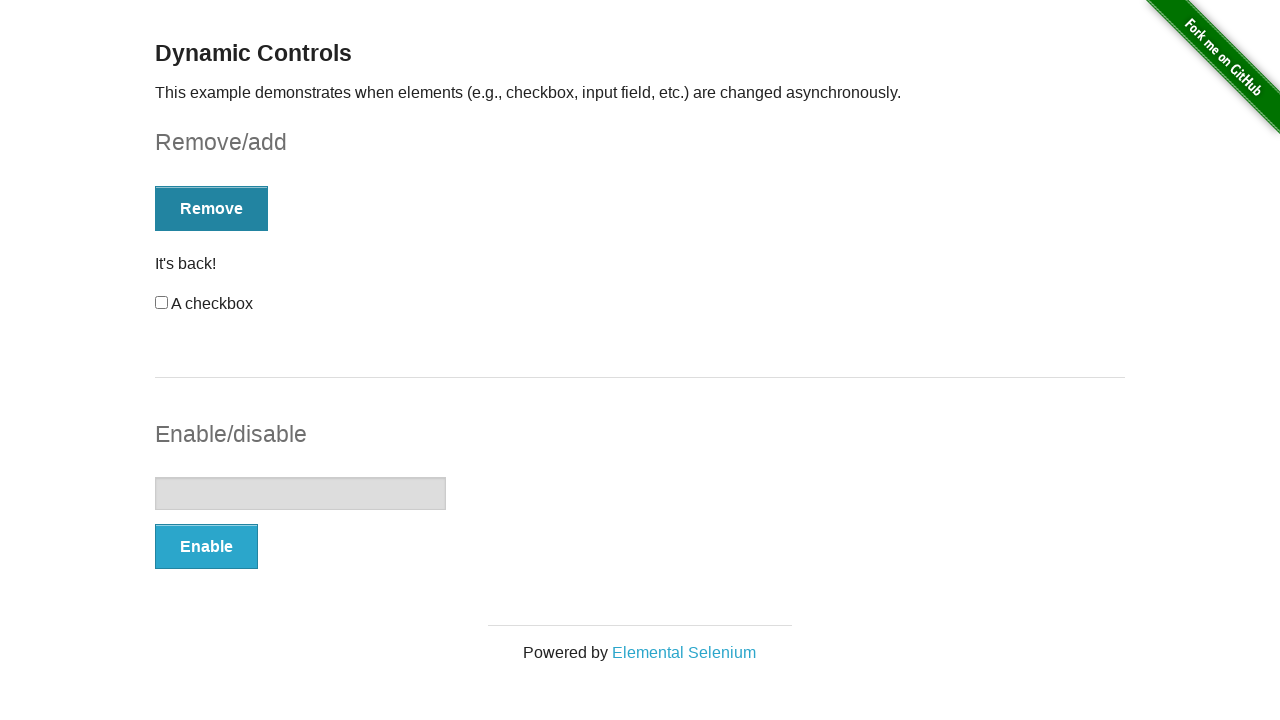

Located message element after adding control back
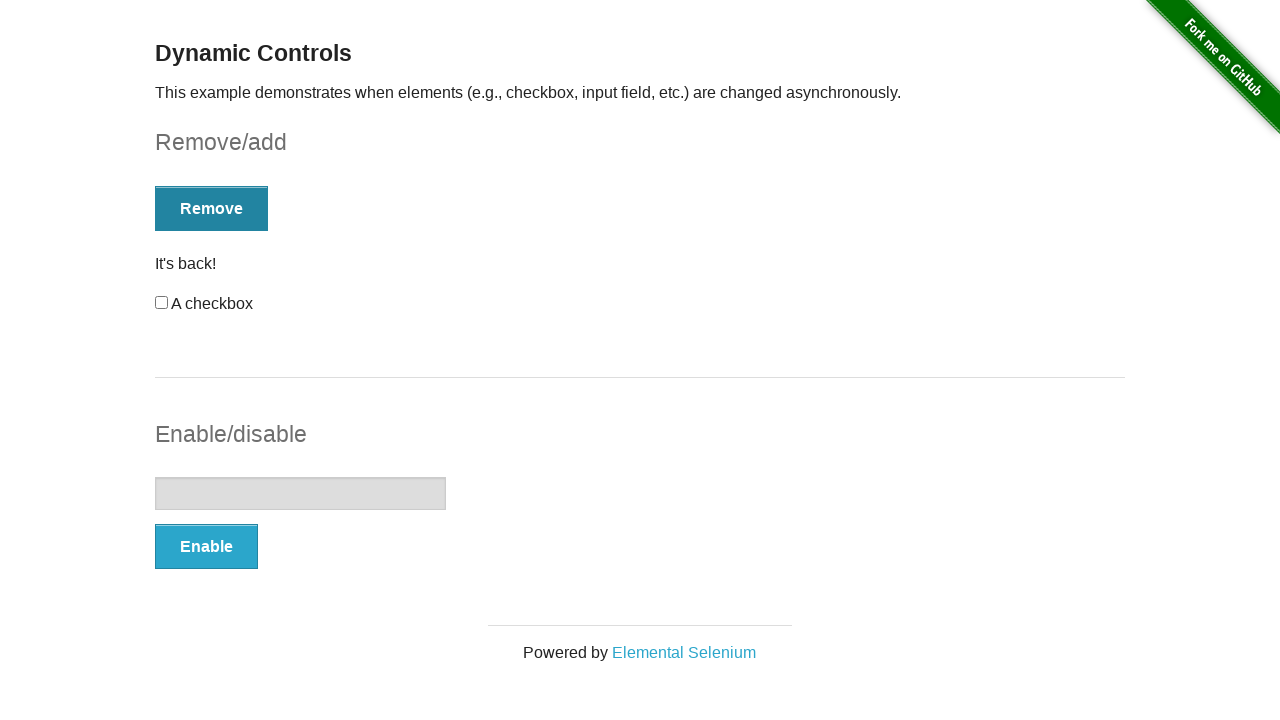

Verified 'It's back!' message is visible
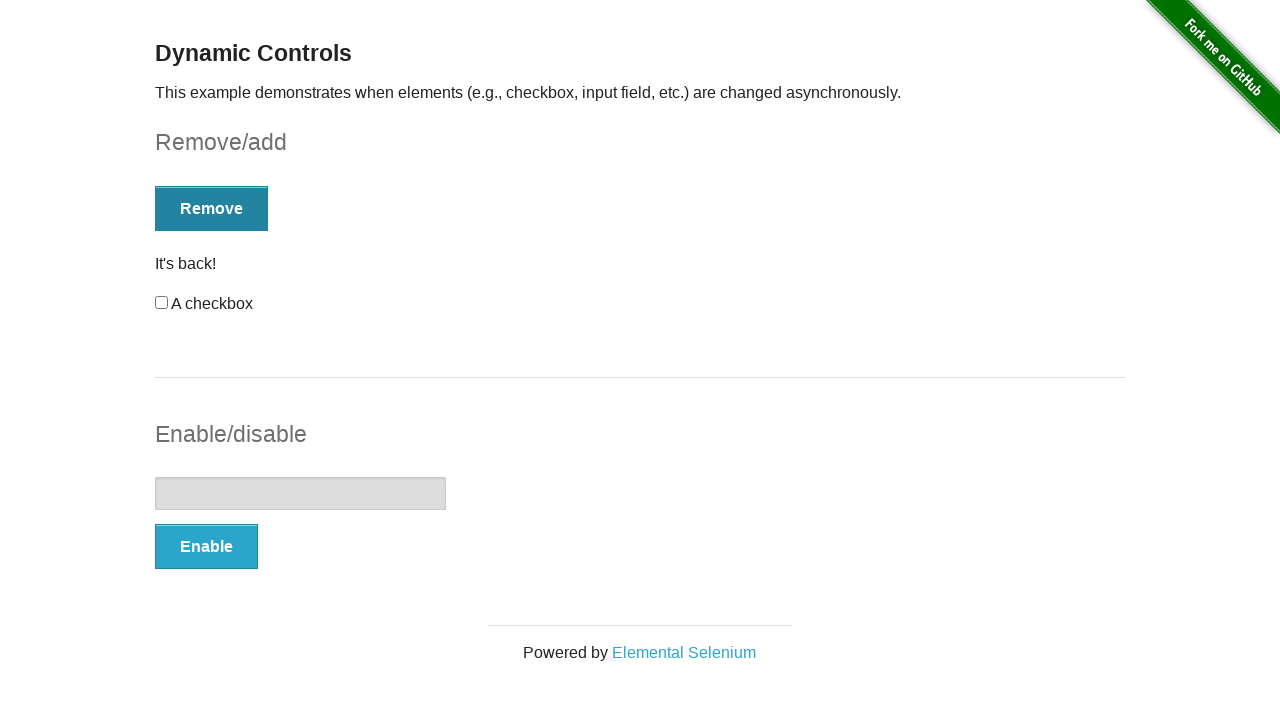

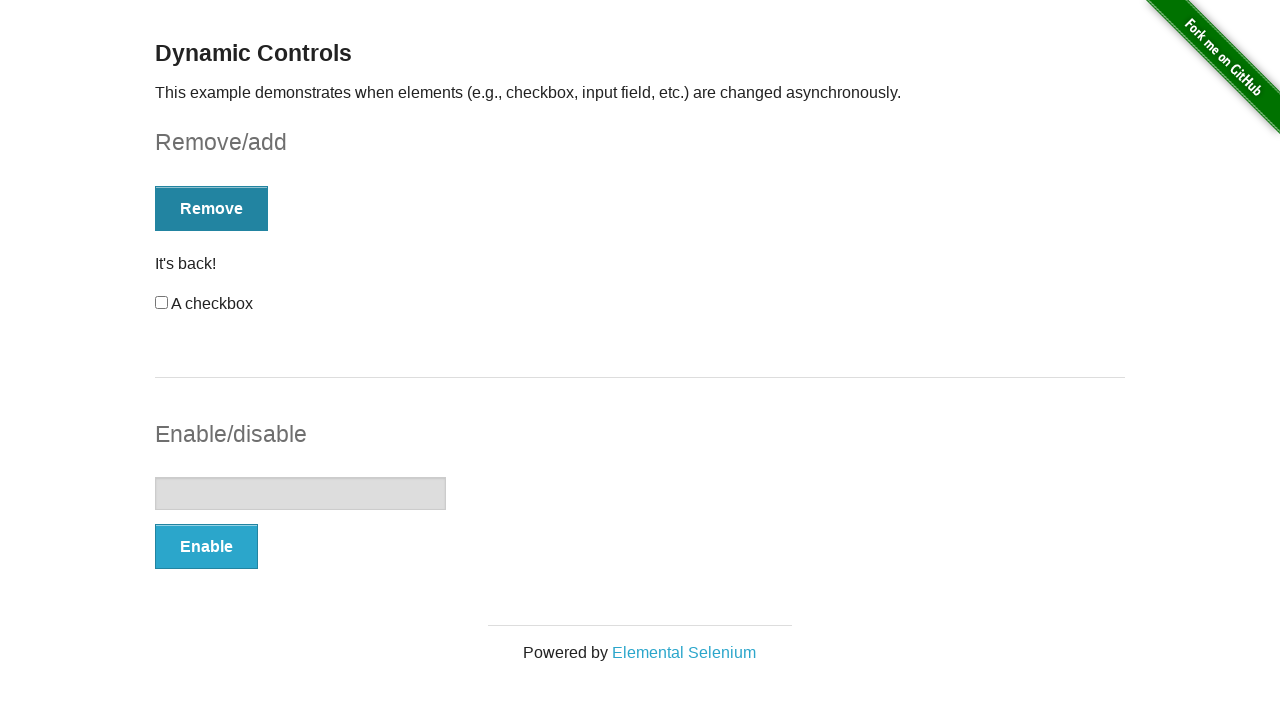